Tests file upload functionality by selecting a file and submitting the upload form, then verifying the uploaded file name is displayed

Starting URL: https://the-internet.herokuapp.com/upload

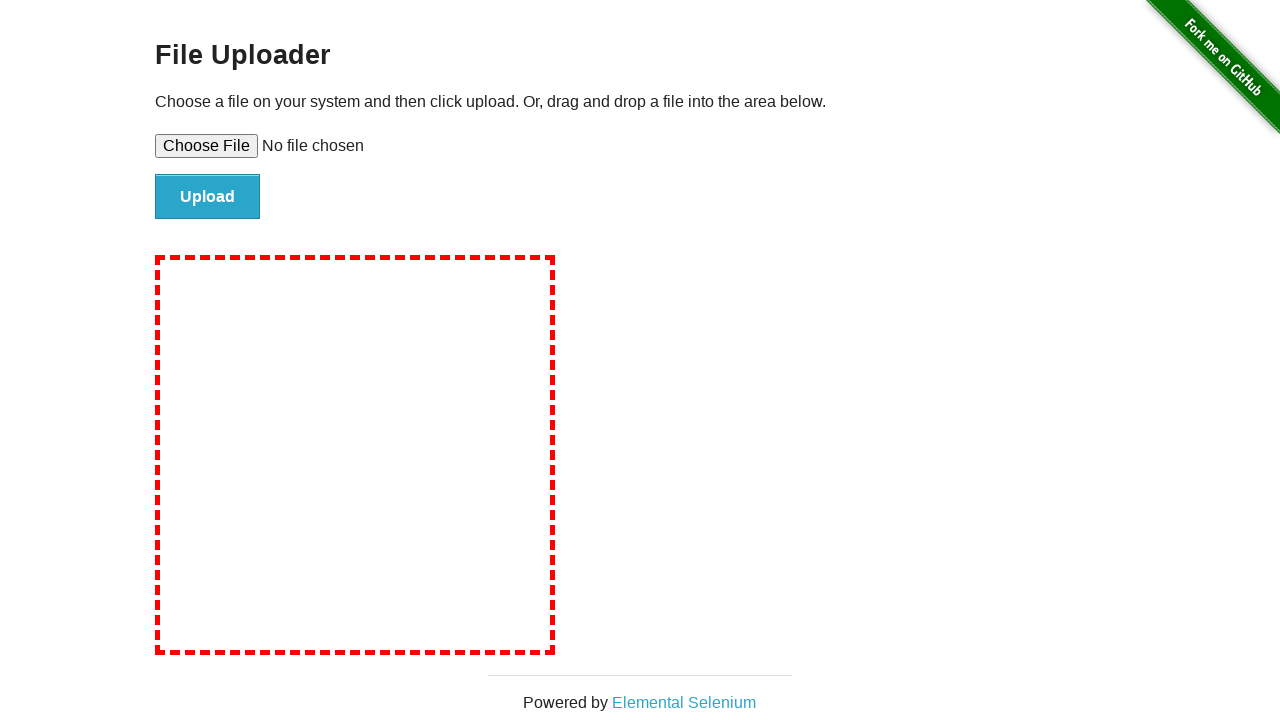

Selected file 'tmp_cqb1s7v.jpg' for upload
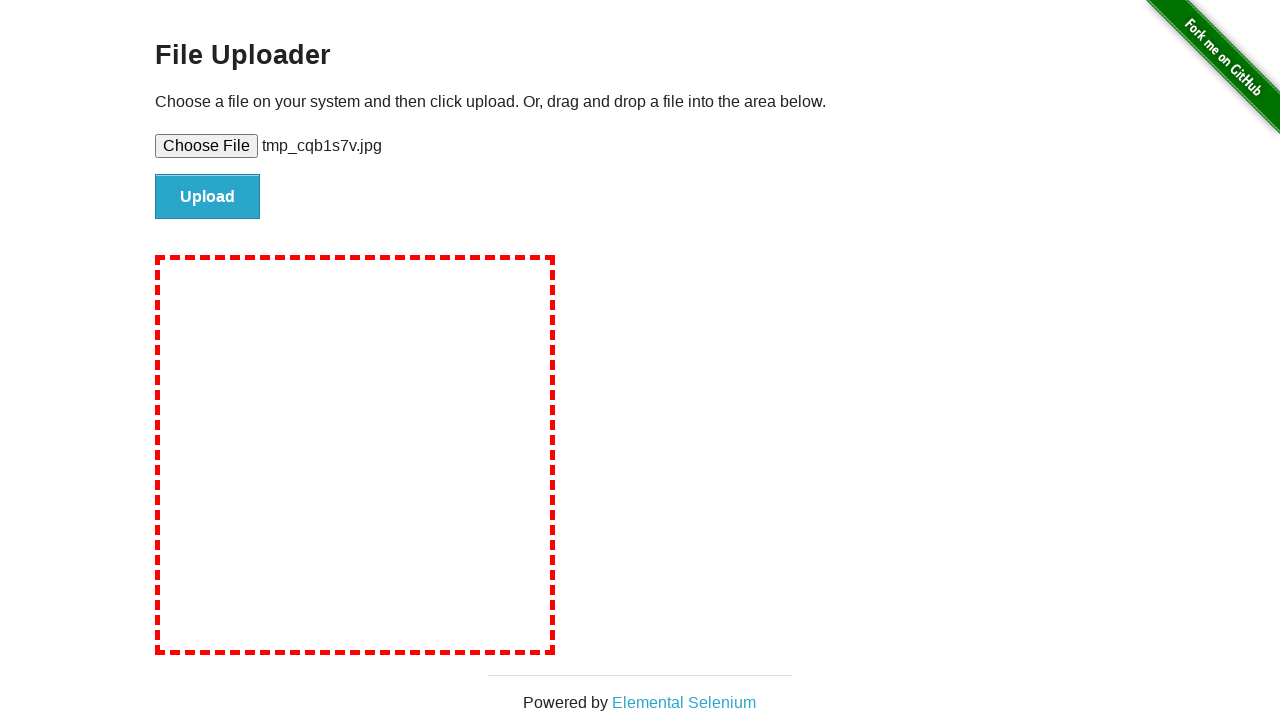

Clicked file submit button to upload at (208, 197) on #file-submit
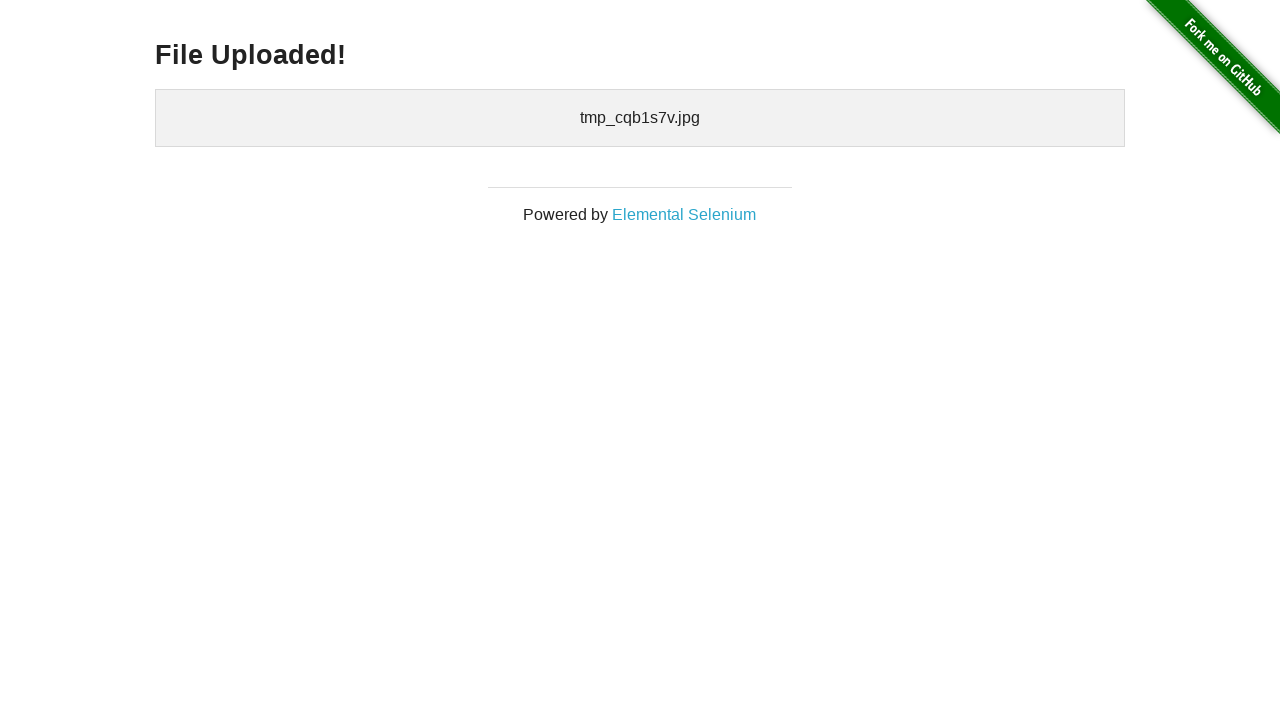

Waited for uploaded files confirmation to appear
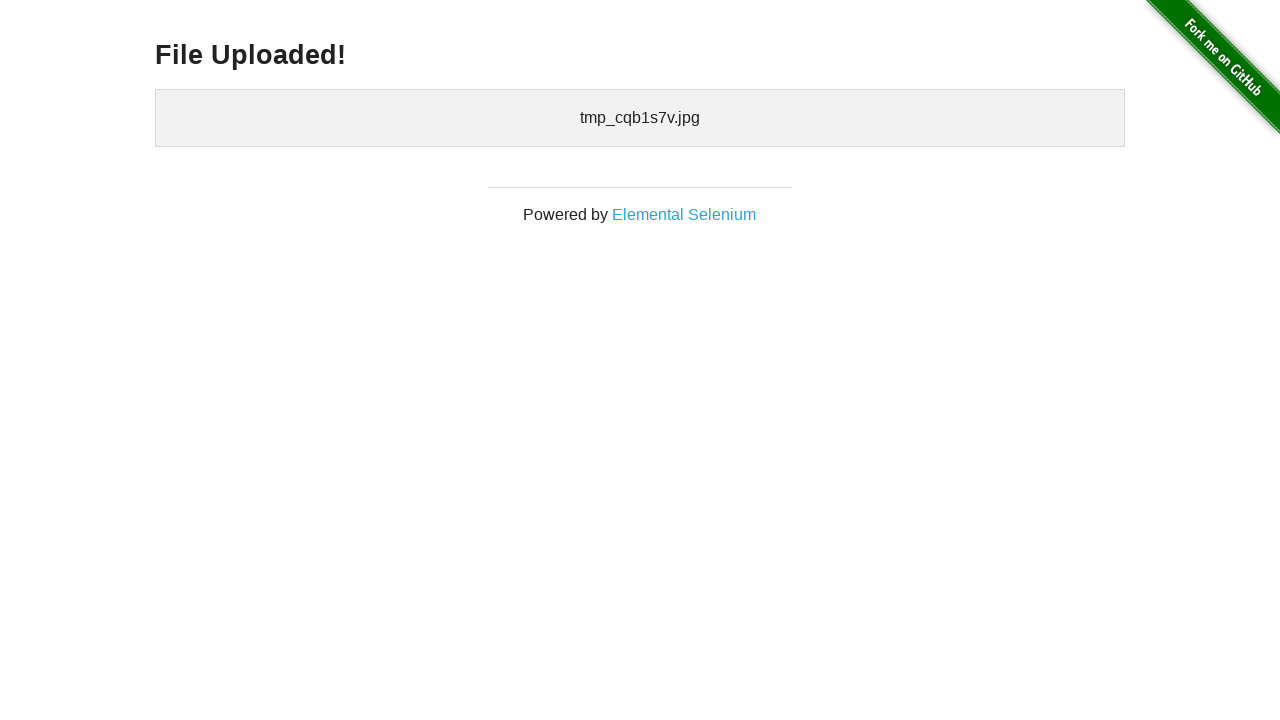

Retrieved uploaded files text: 'tmp_cqb1s7v.jpg'
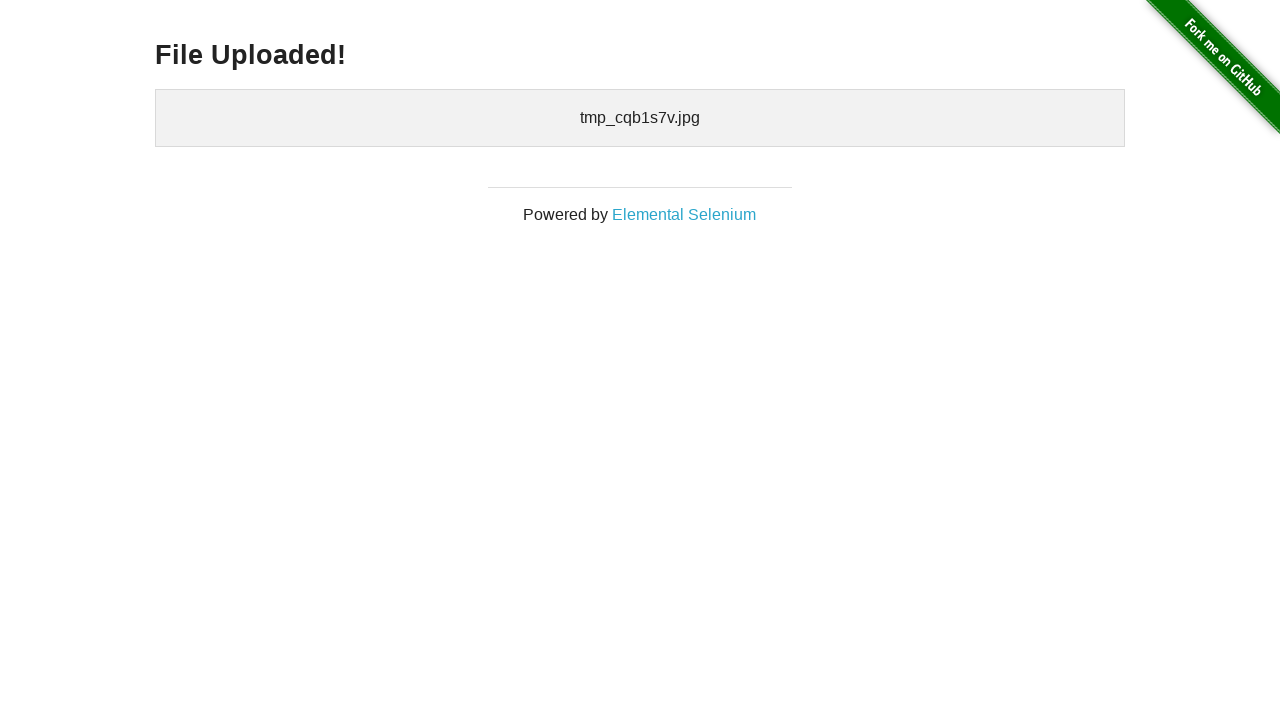

Verified that 'tmp_cqb1s7v.jpg' is present in uploaded files
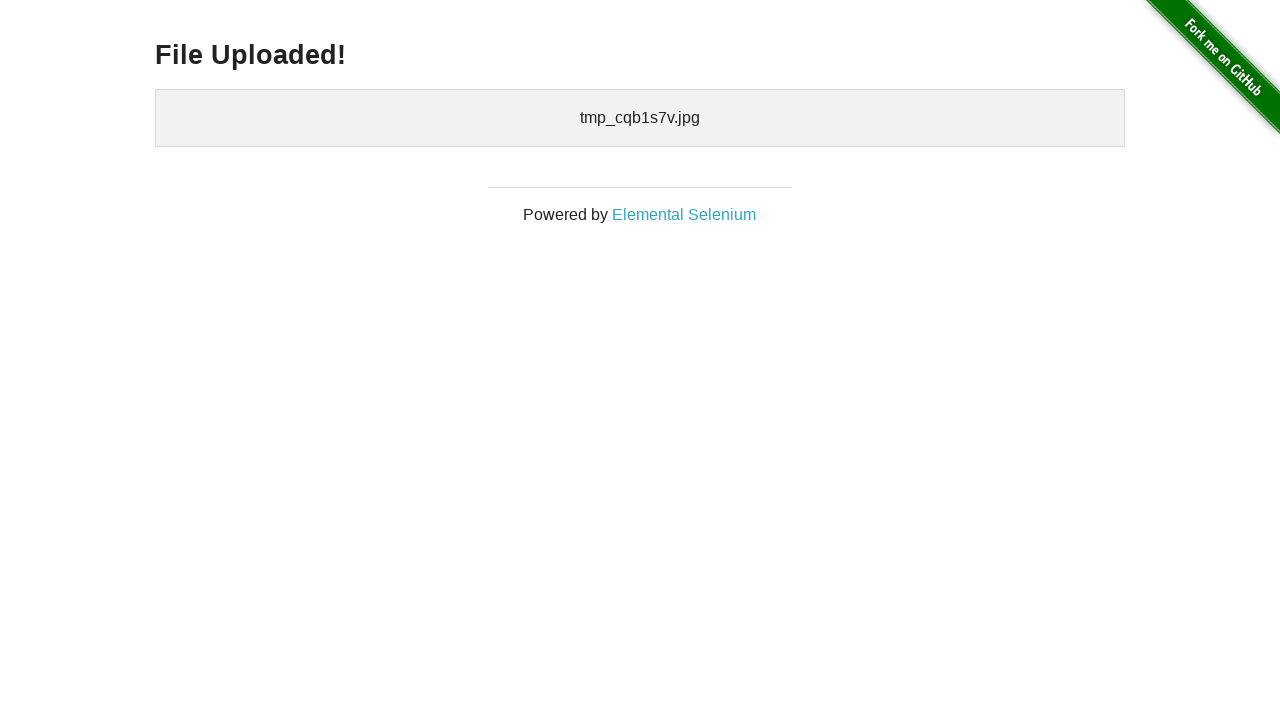

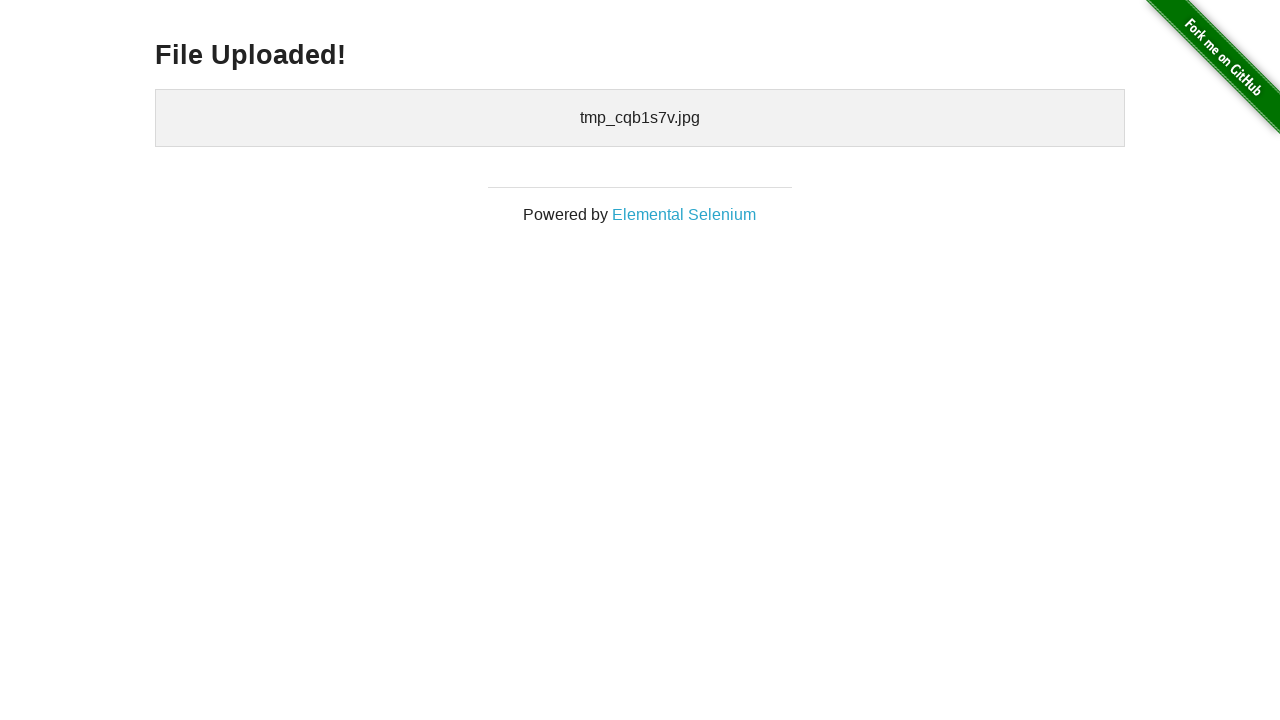